Tests new user registration form by filling in registration details including username, password, email and accepting terms

Starting URL: https://adactinhotelapp.com/

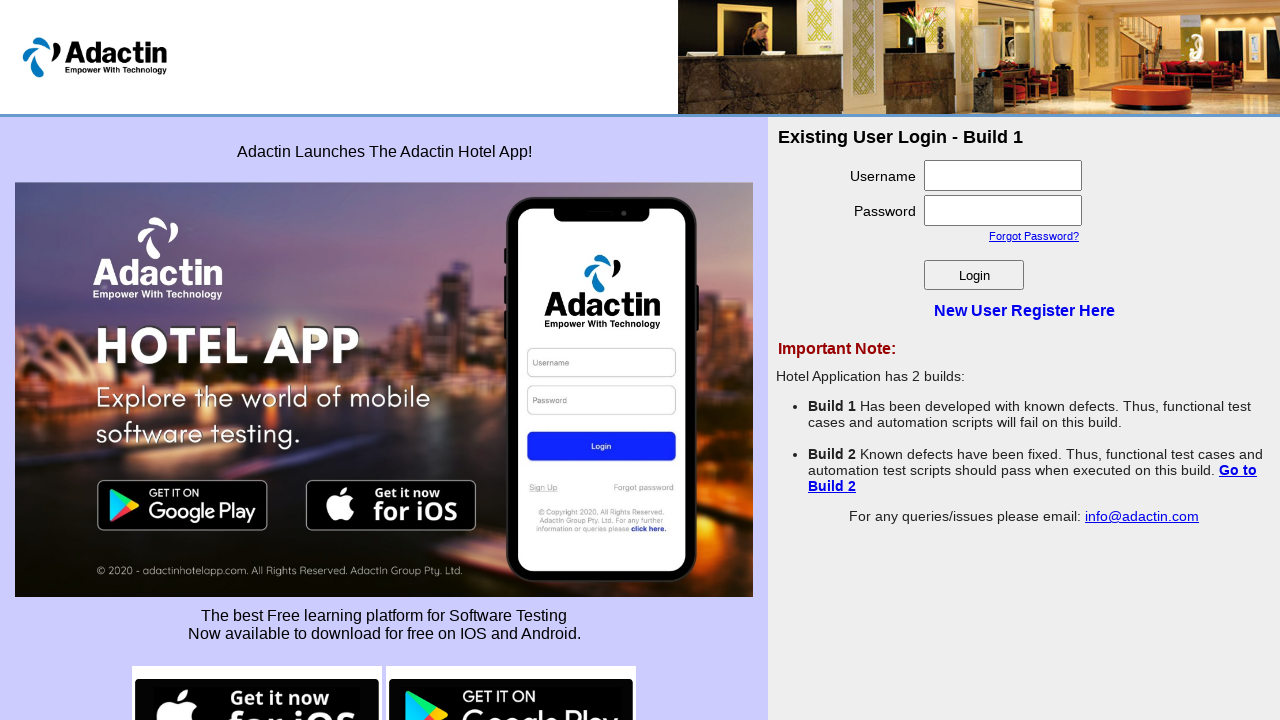

Navigated to Adactin Hotel App homepage
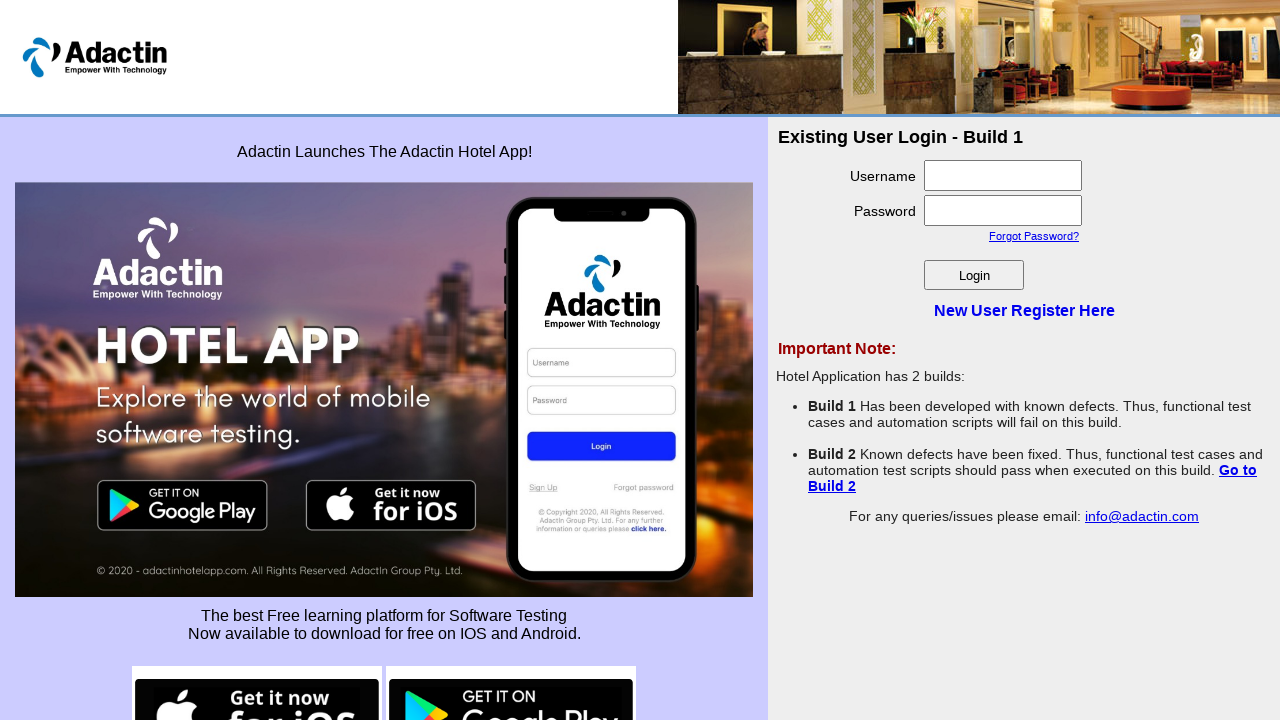

Clicked on 'New User Register' link at (1024, 310) on a:has-text('New User Register')
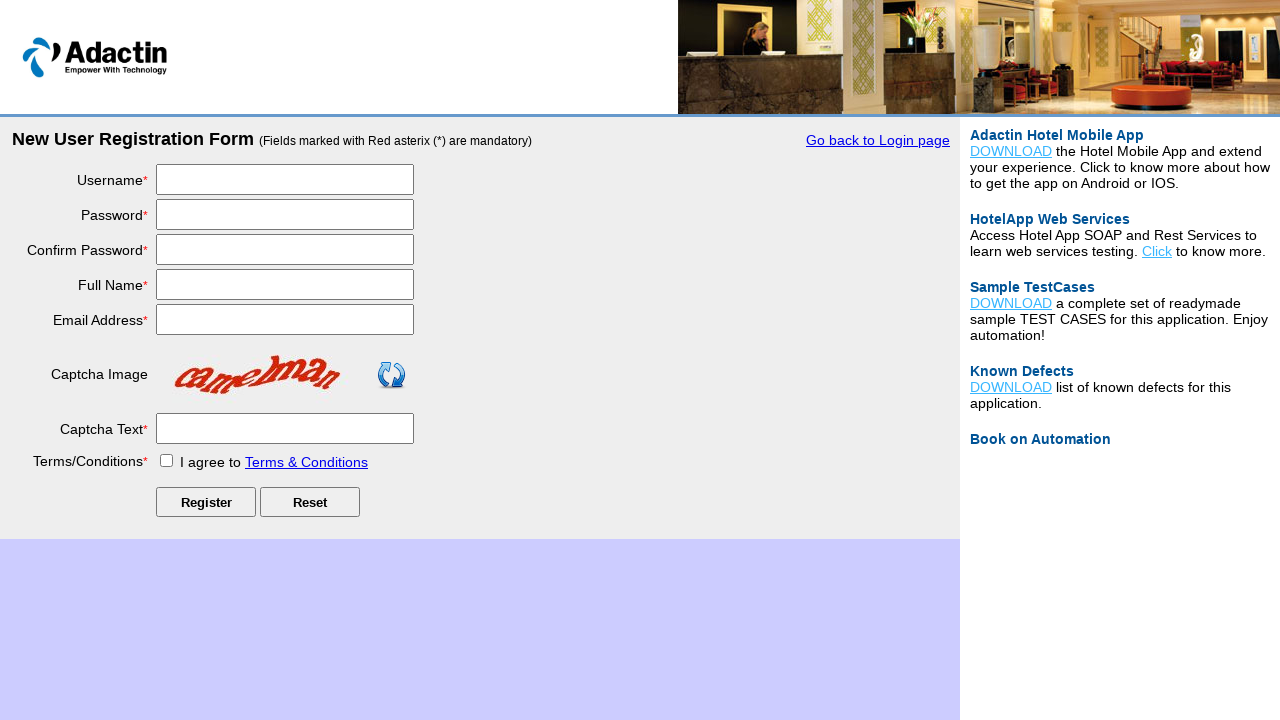

Filled username field with 'TestUser2024' on input[name='username']
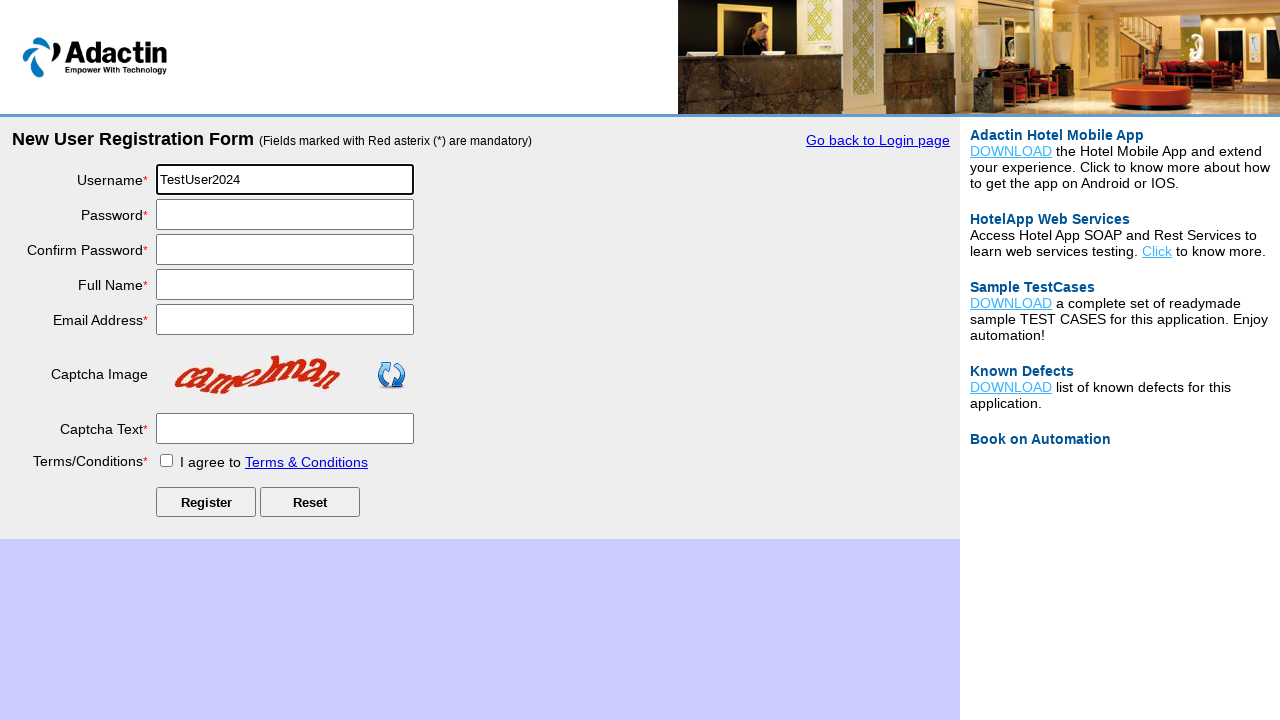

Filled password field with 'SecurePass123!' on input[name='password']
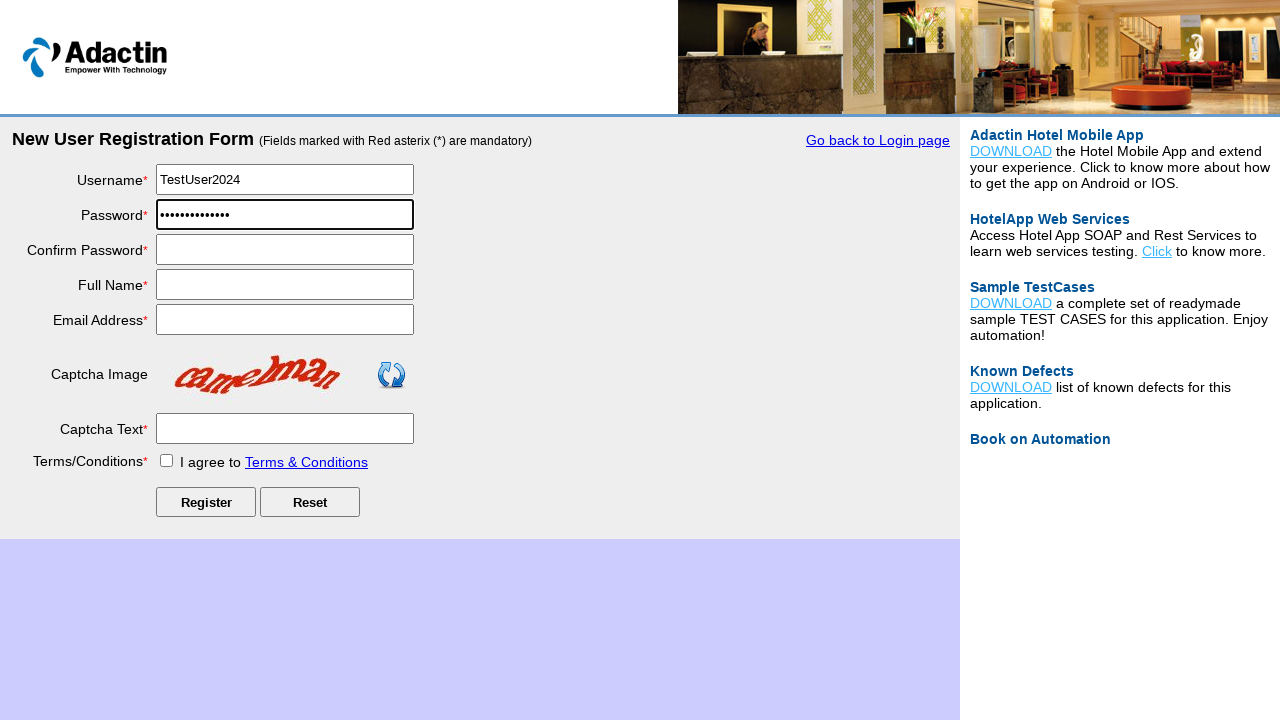

Filled password confirmation field with 'SecurePass123!' on input[name='re_password']
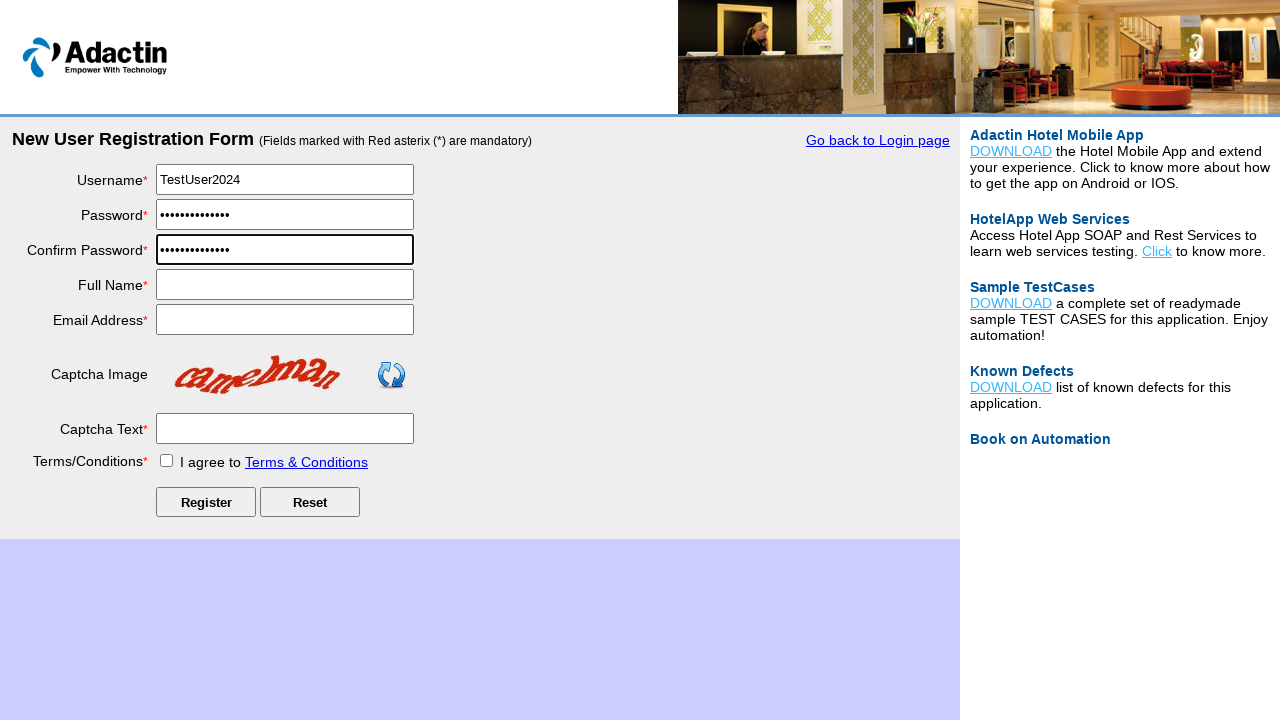

Filled full name field with 'John Doe' on input[name='full_name']
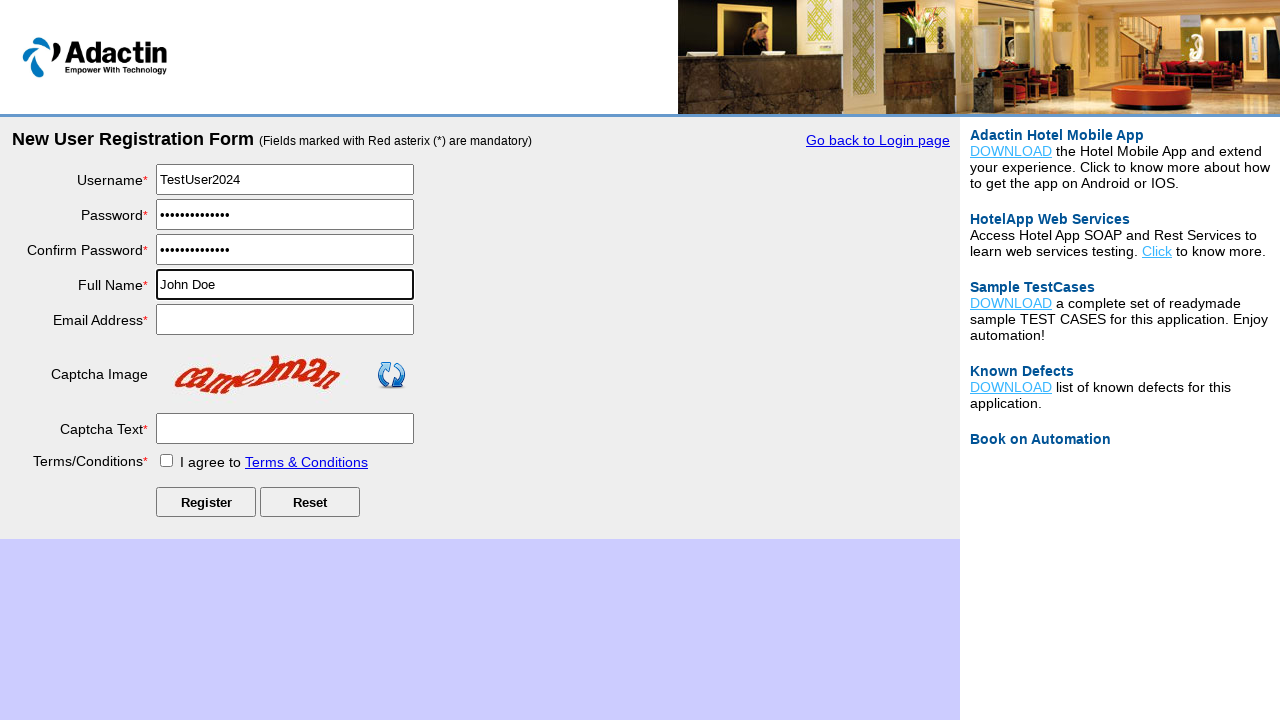

Filled email field with 'testuser2024@example.com' on input[name='email_add']
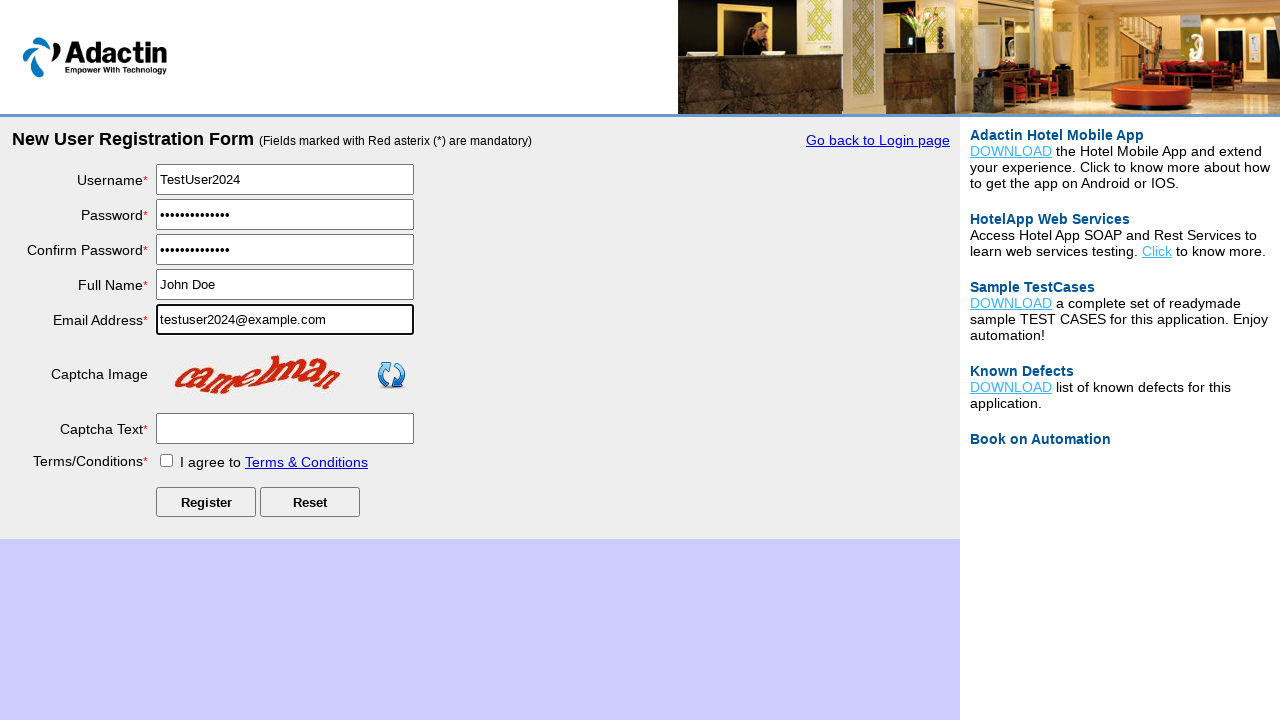

Accepted terms and conditions checkbox at (166, 460) on #tnc_box
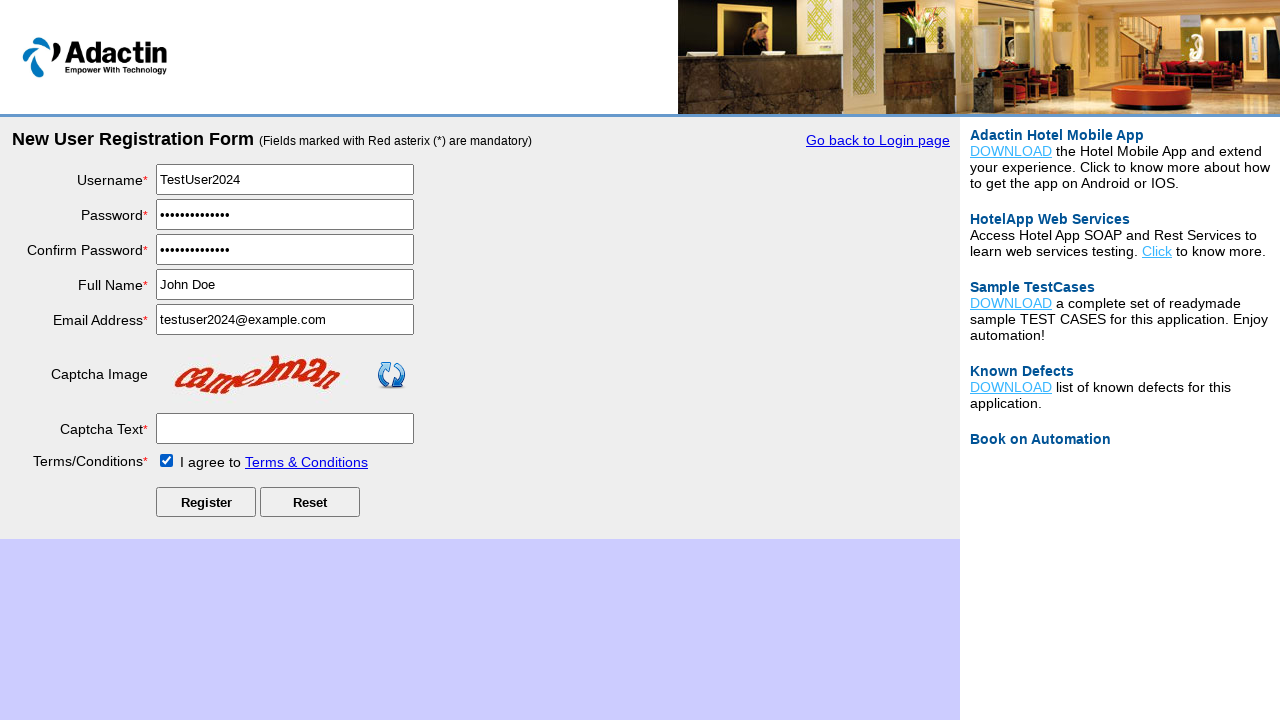

Navigated back to homepage
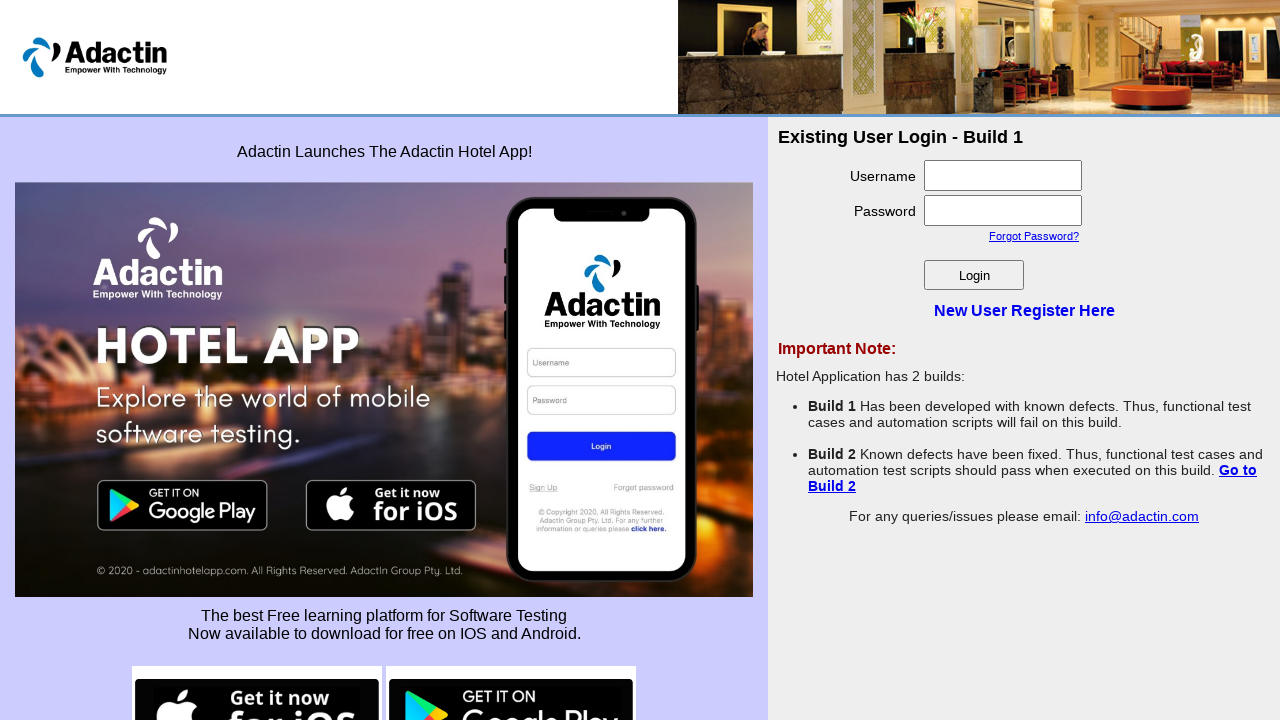

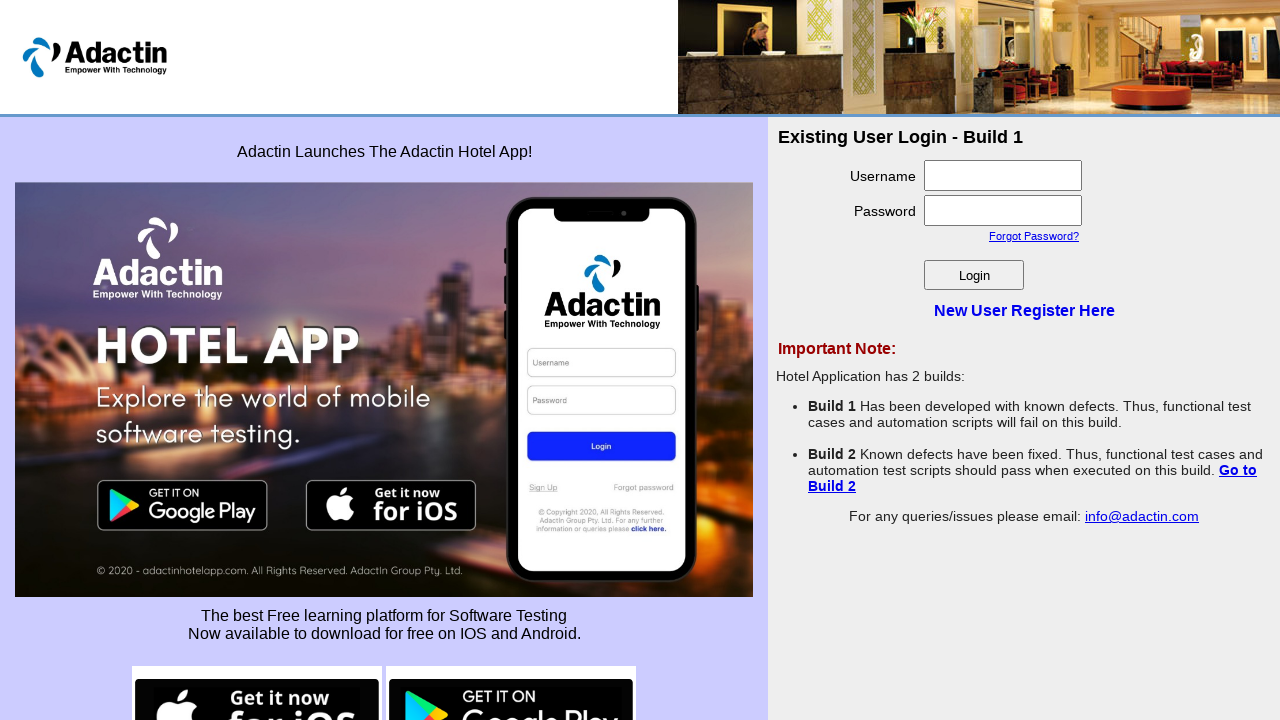